Tests a selenium detection page by filling in token fields and clicking a test button to verify detection bypass

Starting URL: https://hmaker.github.io/selenium-detector/

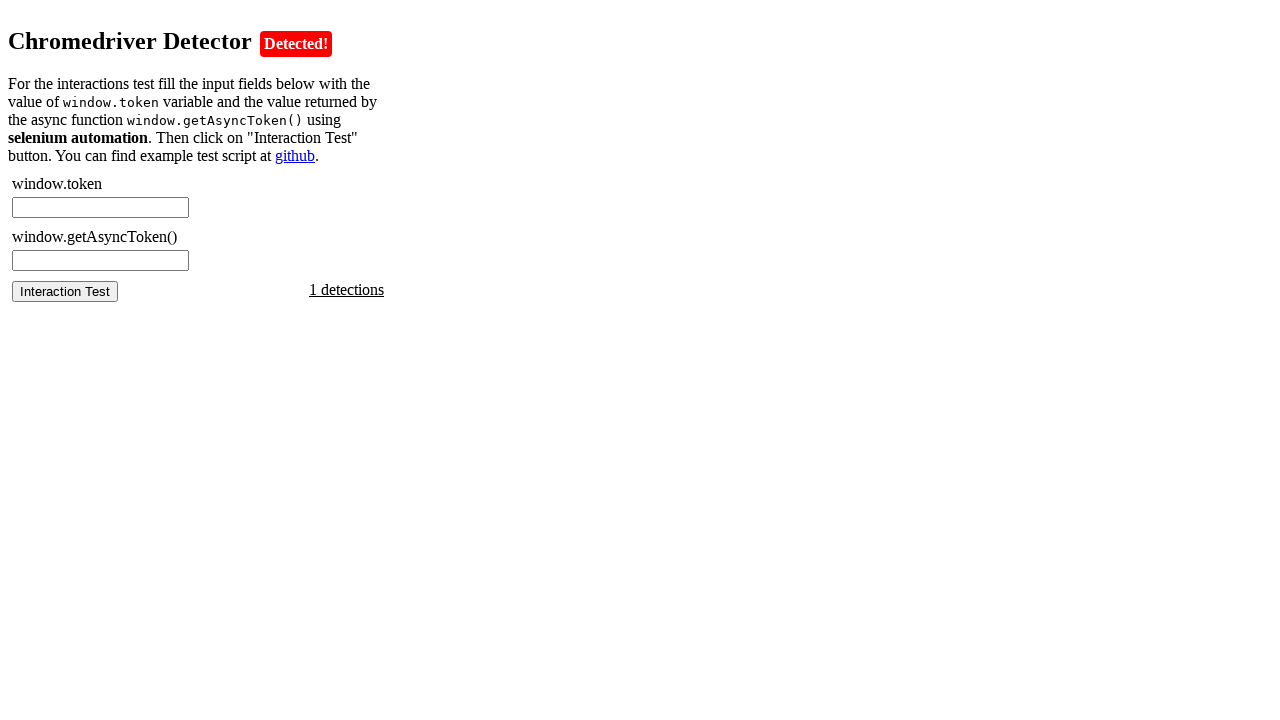

Waited for selenium detector page to load - chromedriver token field visible
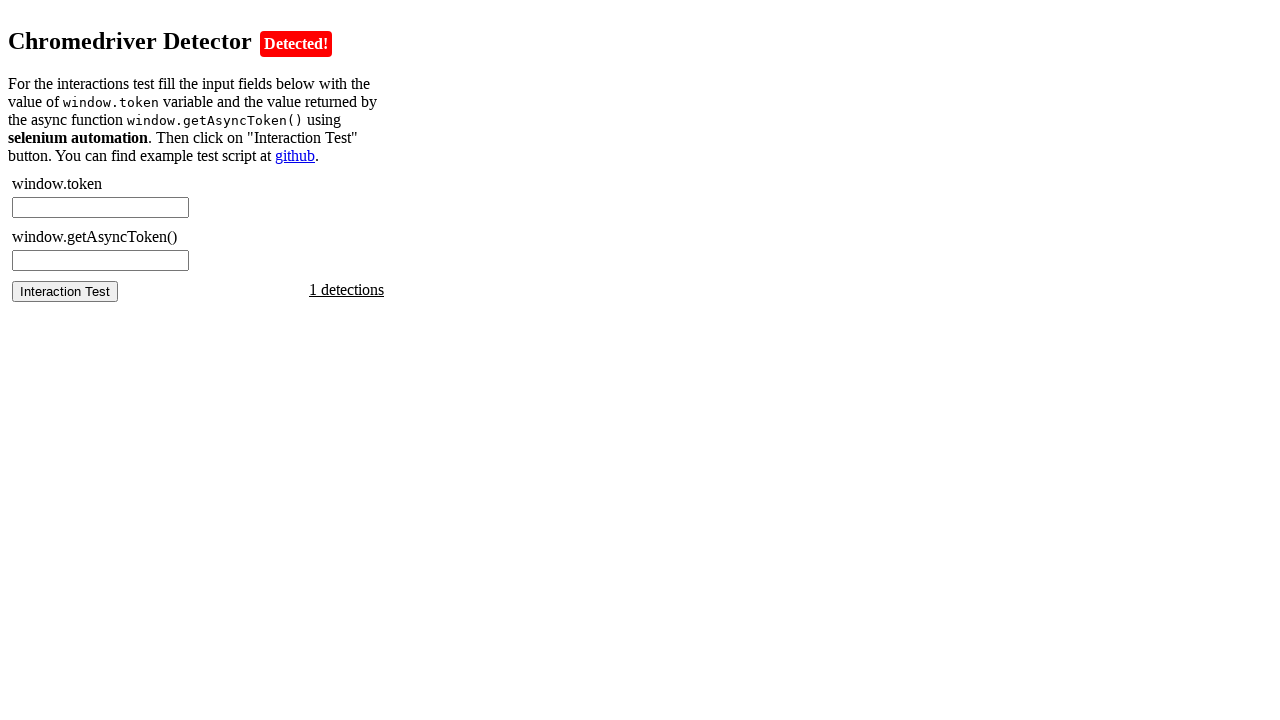

Filled chromedriver token field with test value on #chromedriver-token
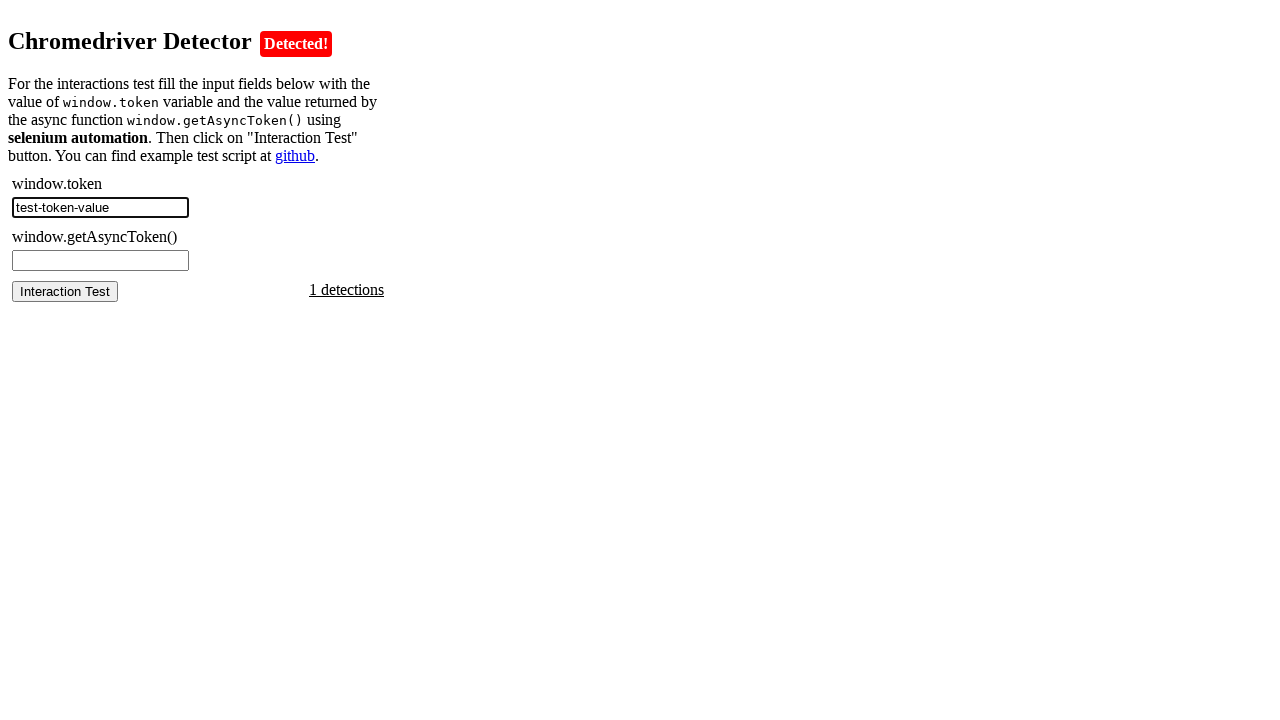

Filled async token field with test value on #chromedriver-asynctoken
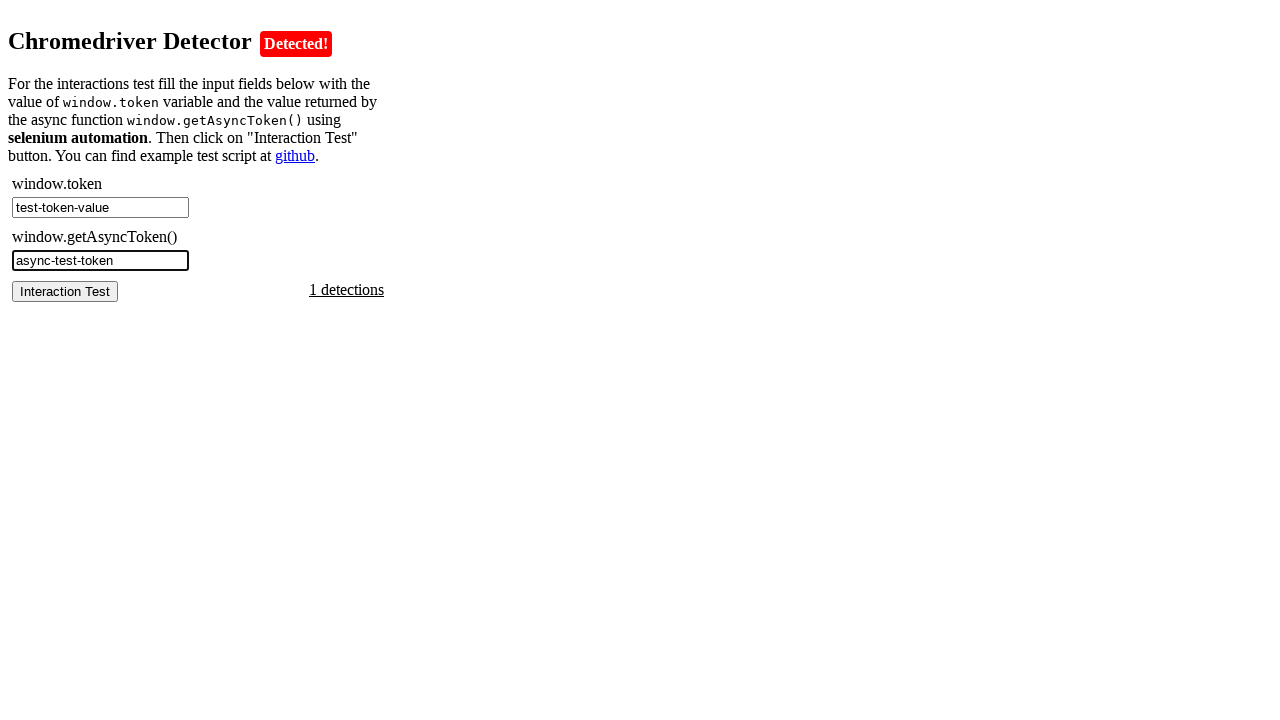

Clicked test button to run selenium detection at (65, 291) on #chromedriver-test
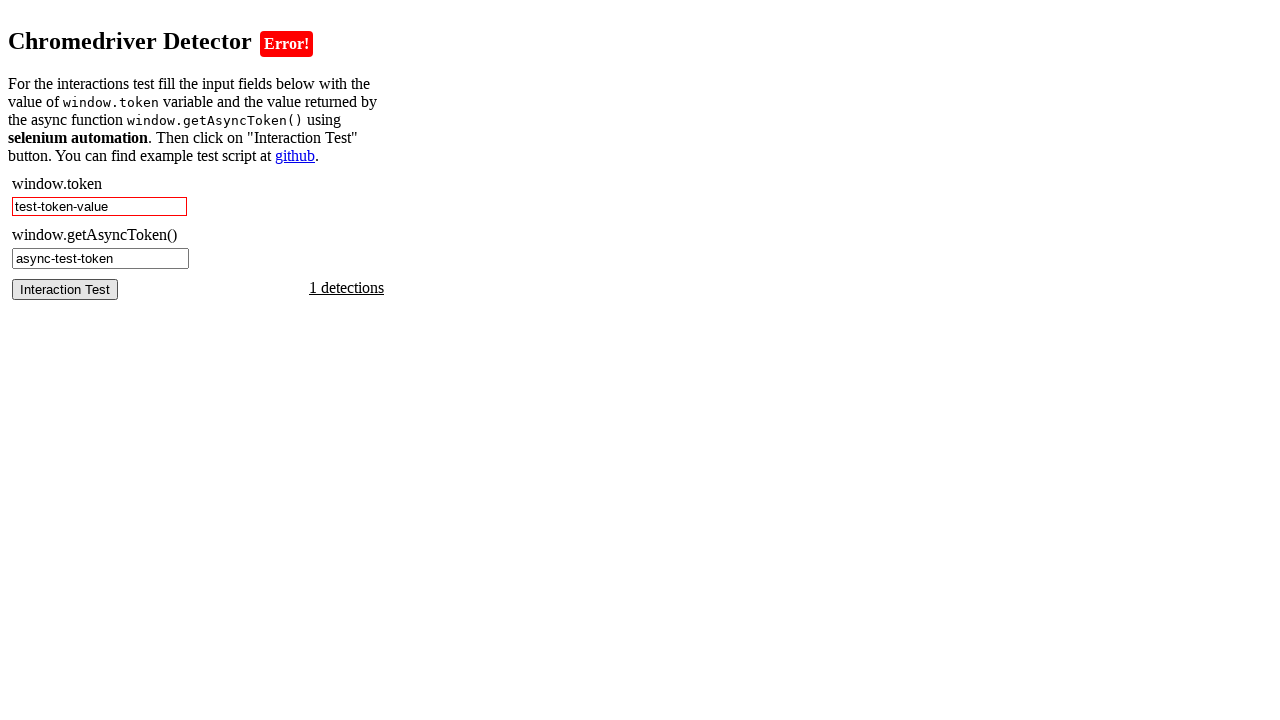

Detection test result appeared
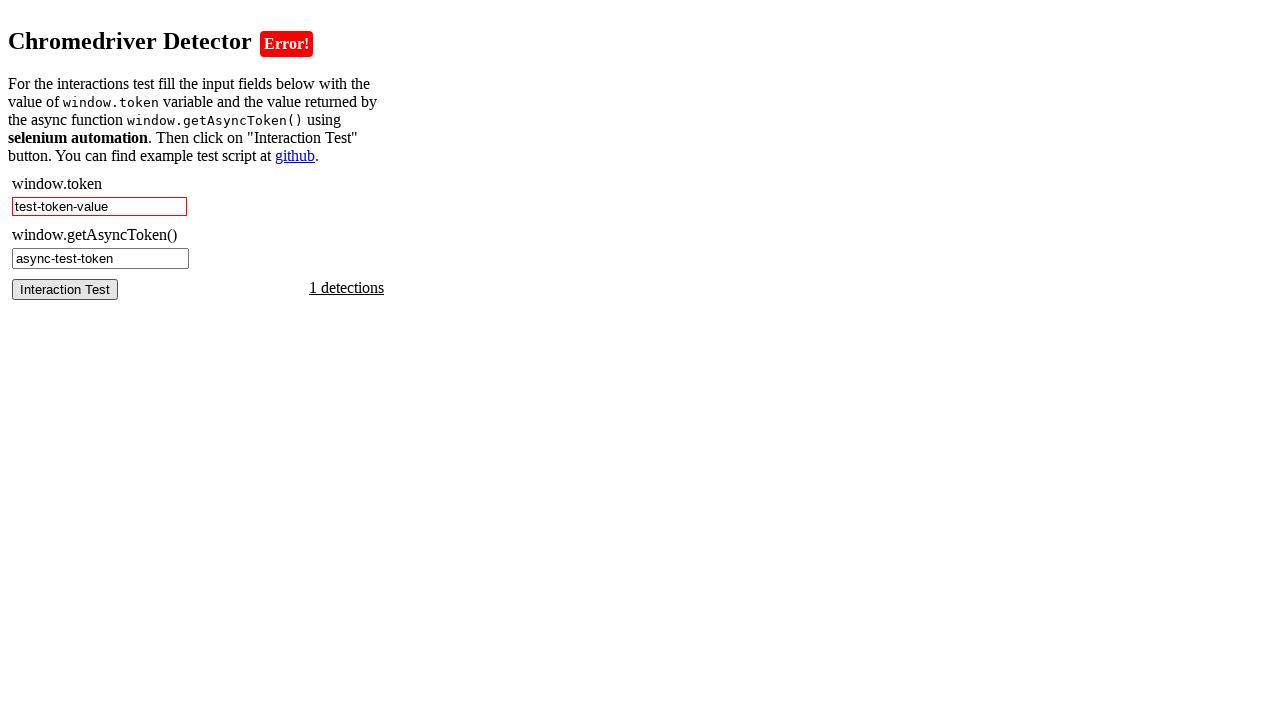

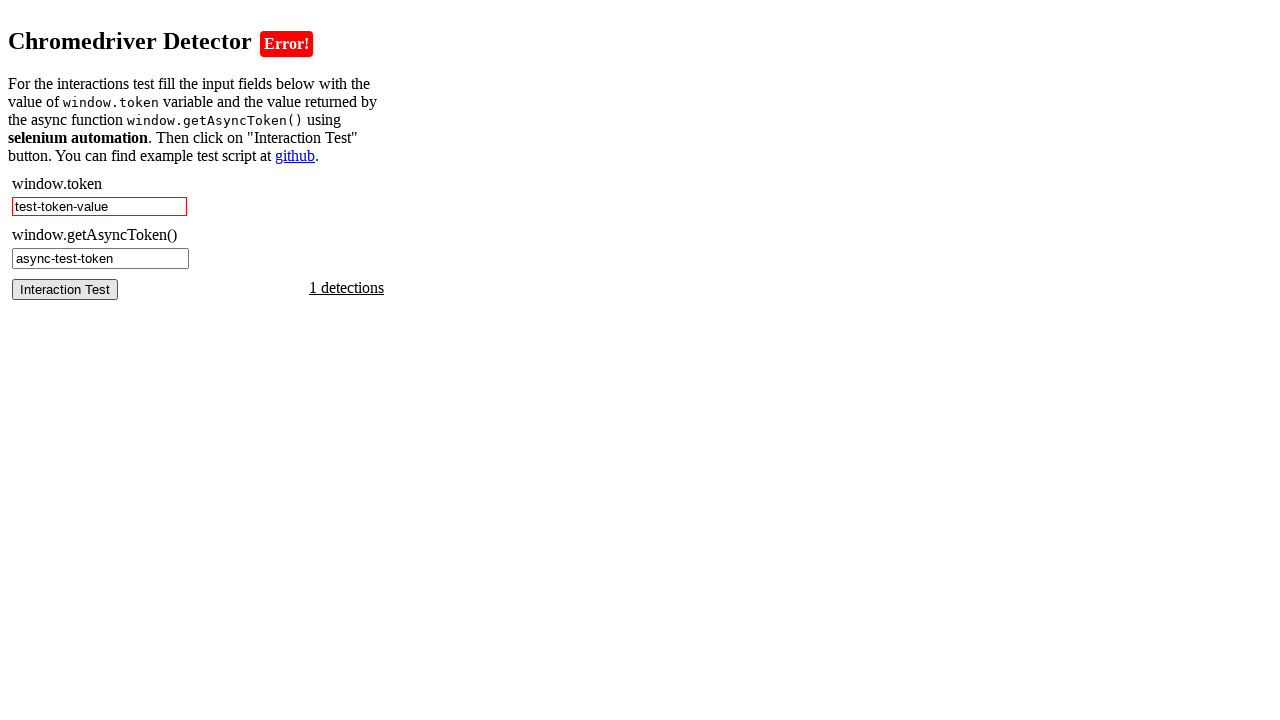